Tests the autocomplete functionality on Expedia's destination search field by typing partial text and selecting a suggestion from the dropdown

Starting URL: https://www.expedia.com/

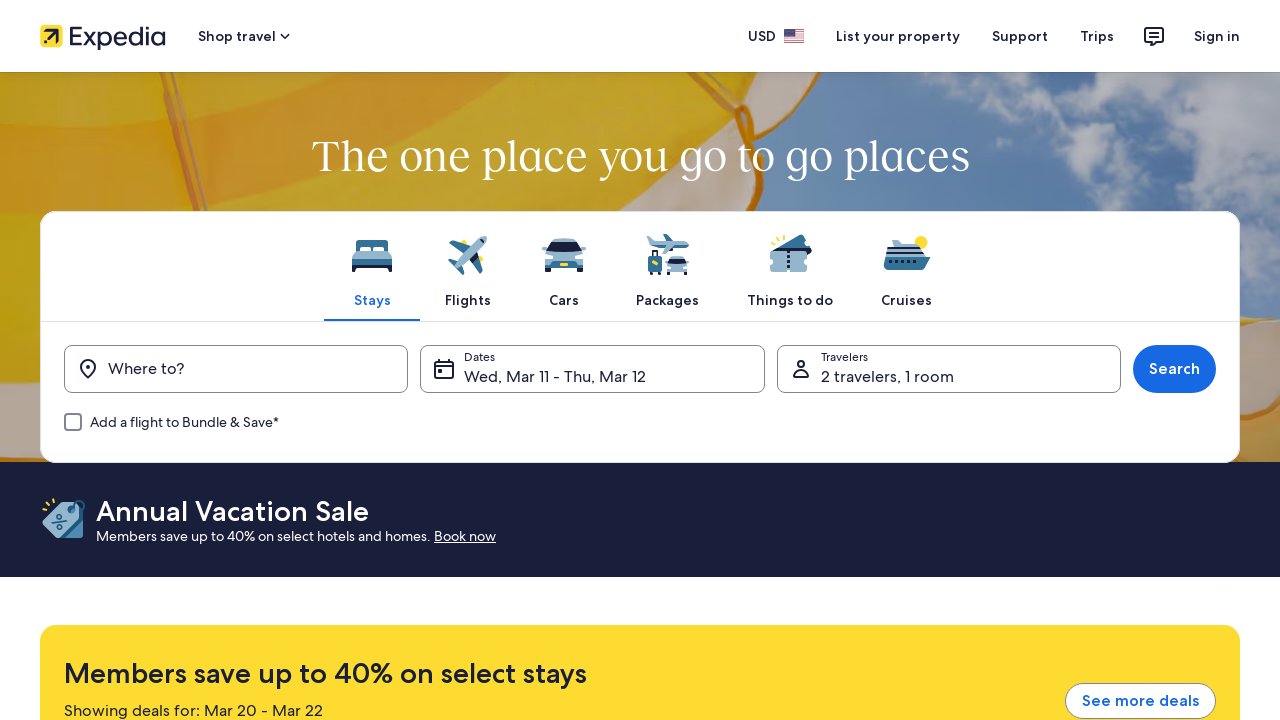

Clicked destination button to open search field at (236, 369) on button[data-stid='destination_form_field-menu-trigger']
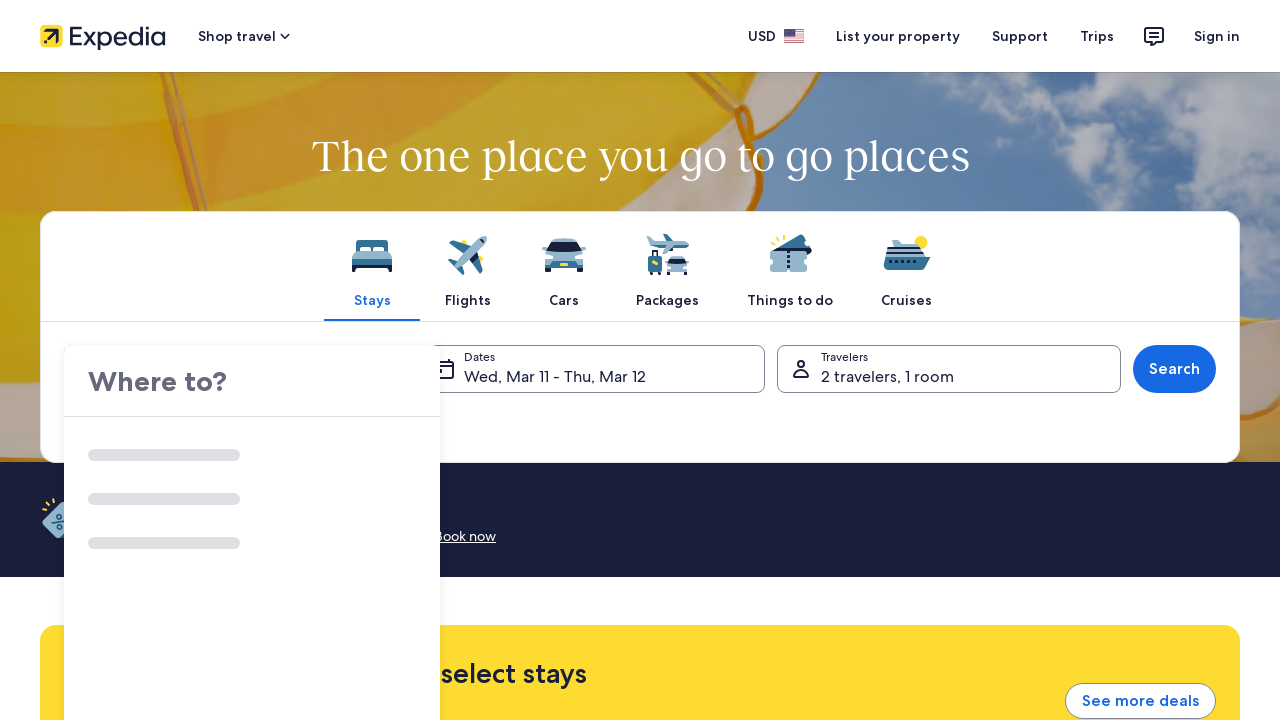

Typed 'Ber' into destination search field on input[data-stid='destination_form_field-menu-input']
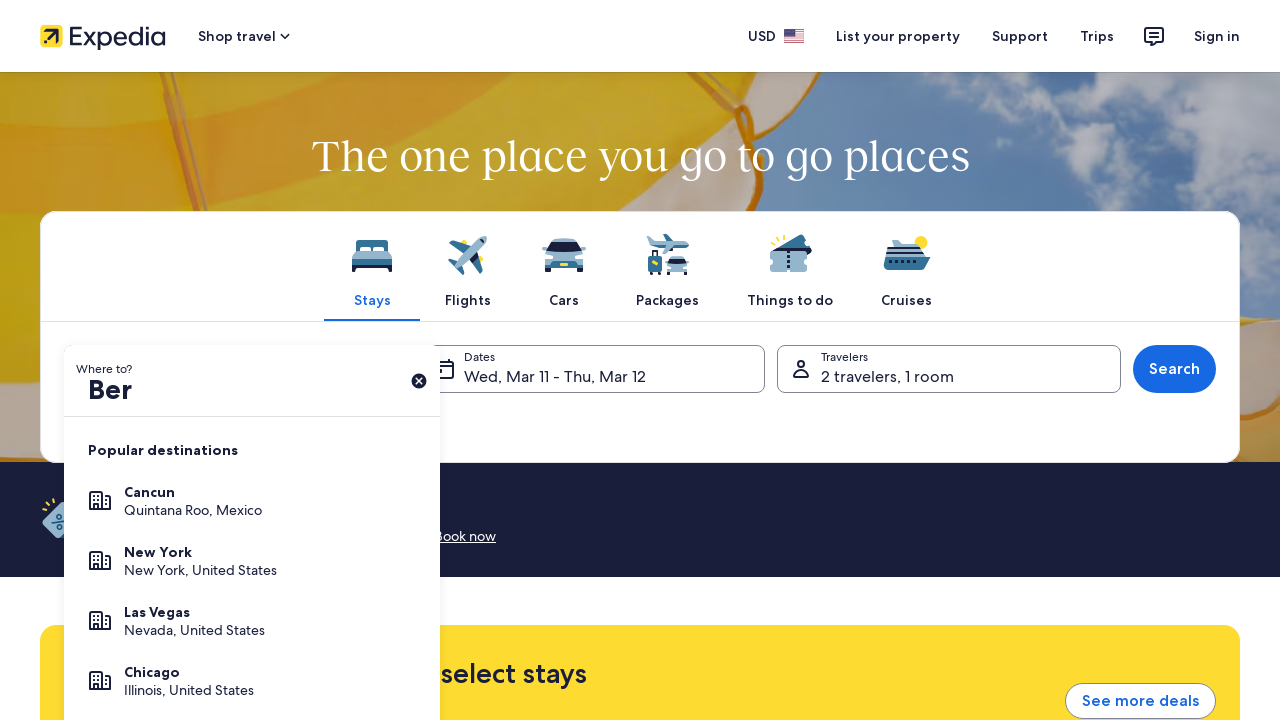

Autocomplete suggestion dropdown appeared
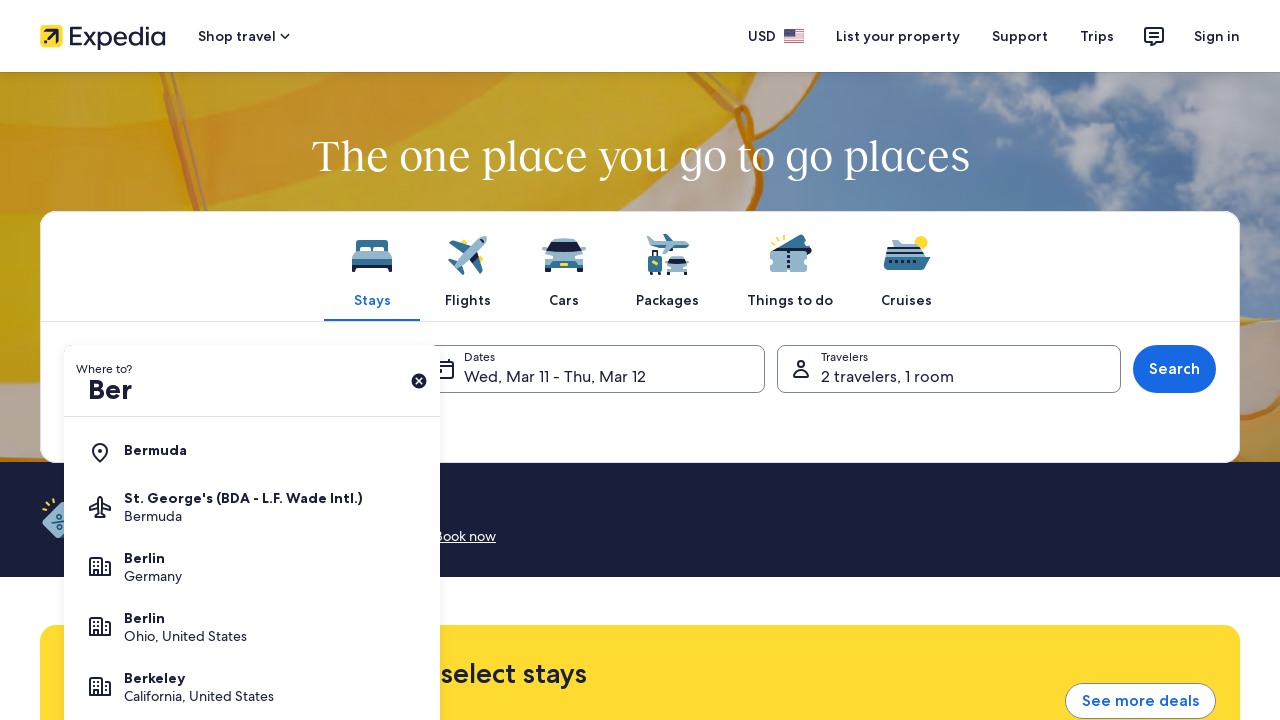

Retrieved all autocomplete suggestion items
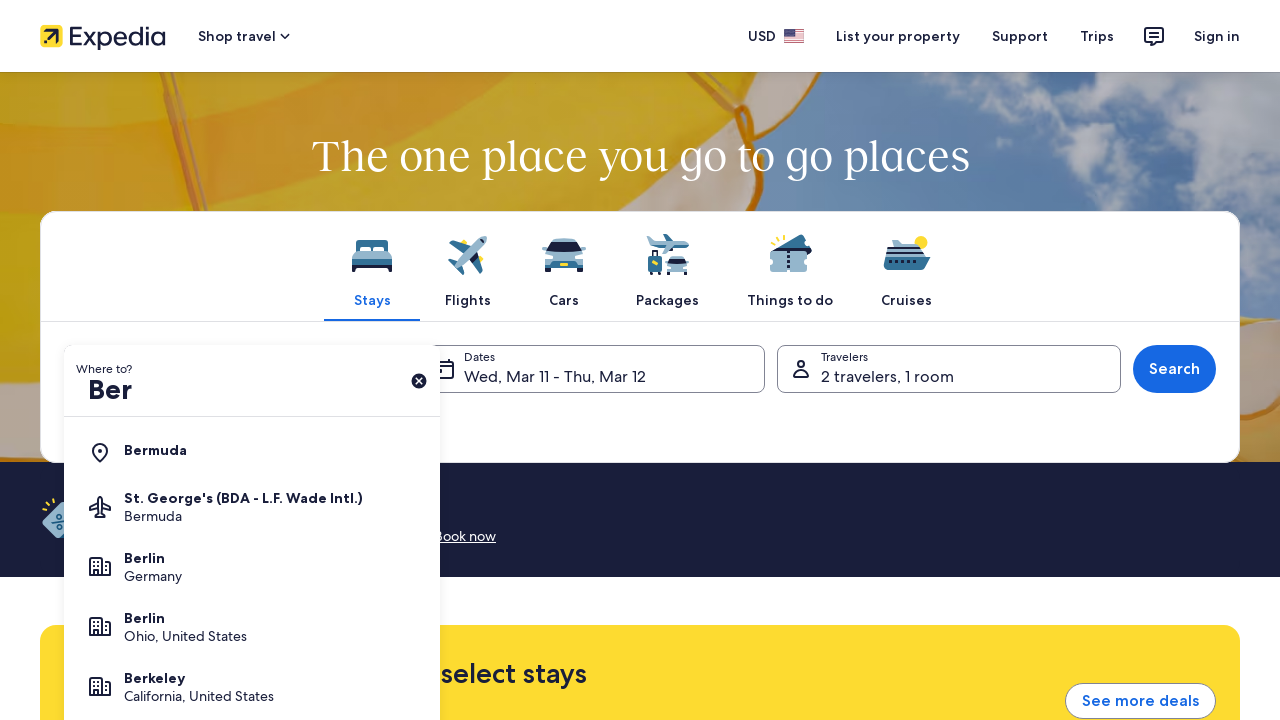

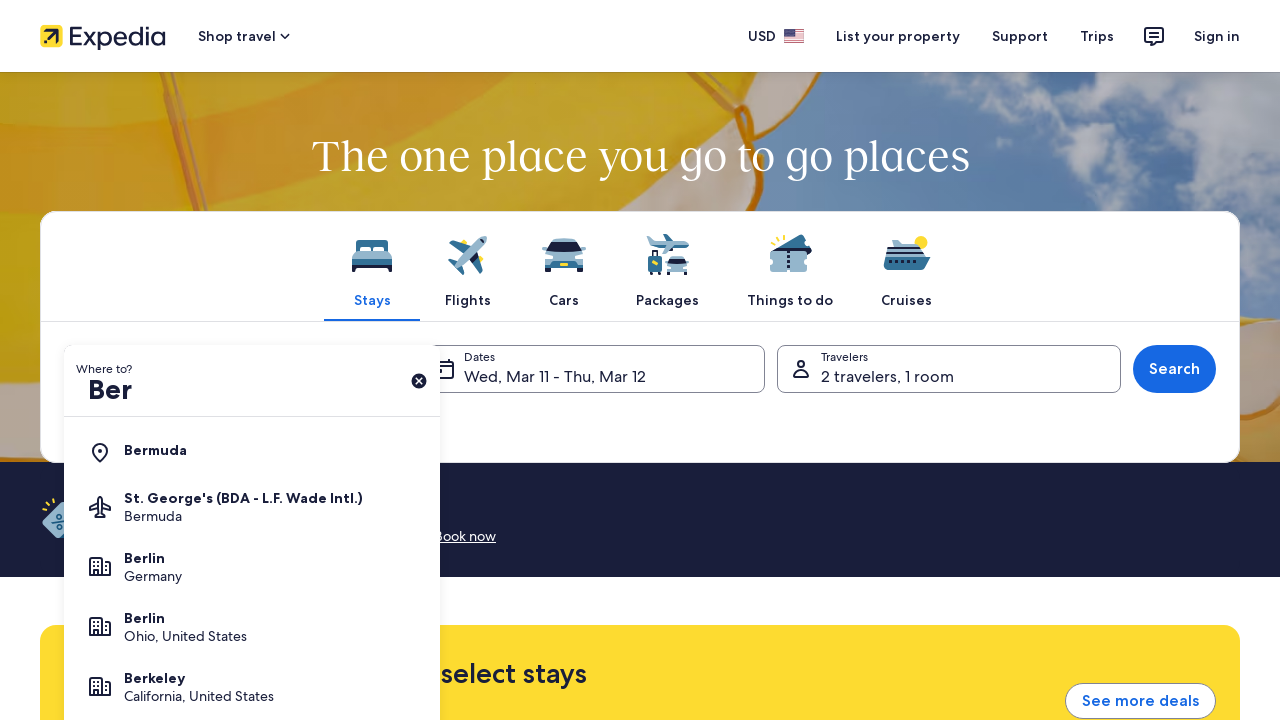